Tests keyboard shortcuts by opening the browser print dialog using CTRL+P, then navigating through the dialog with TAB and closing it with ENTER.

Starting URL: https://www.selenium.dev/

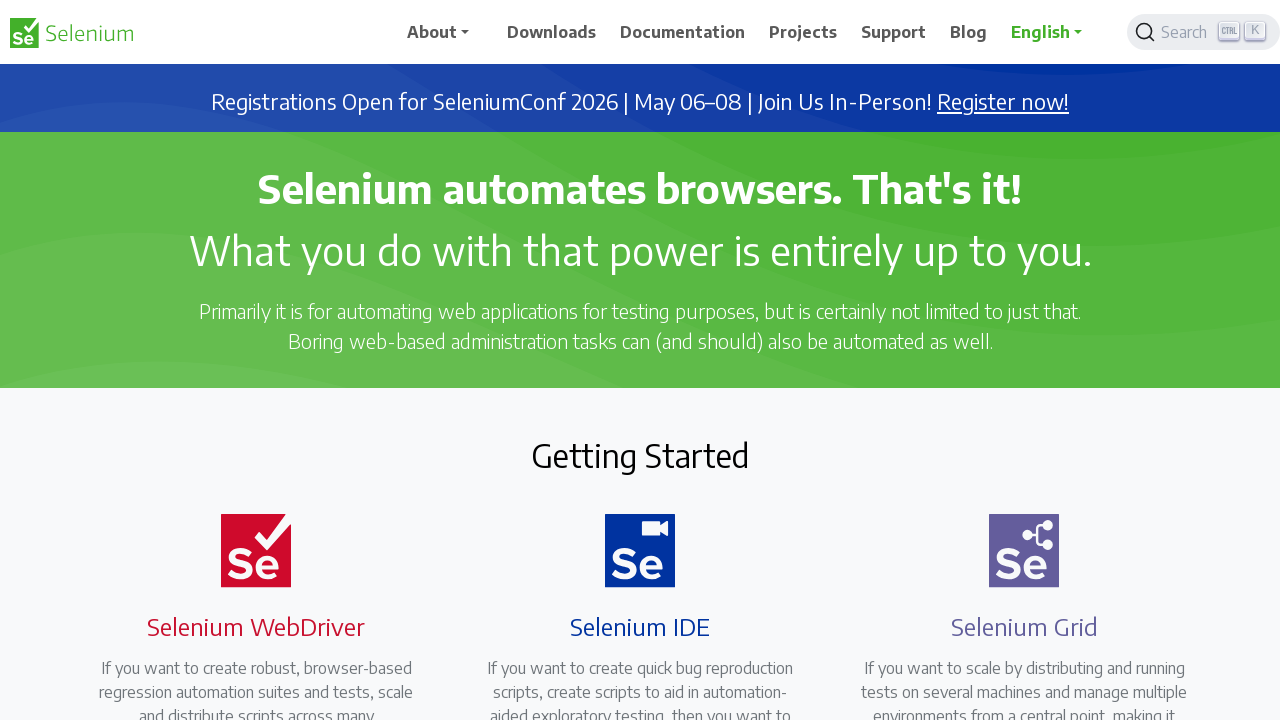

Waited for page to fully load (networkidle)
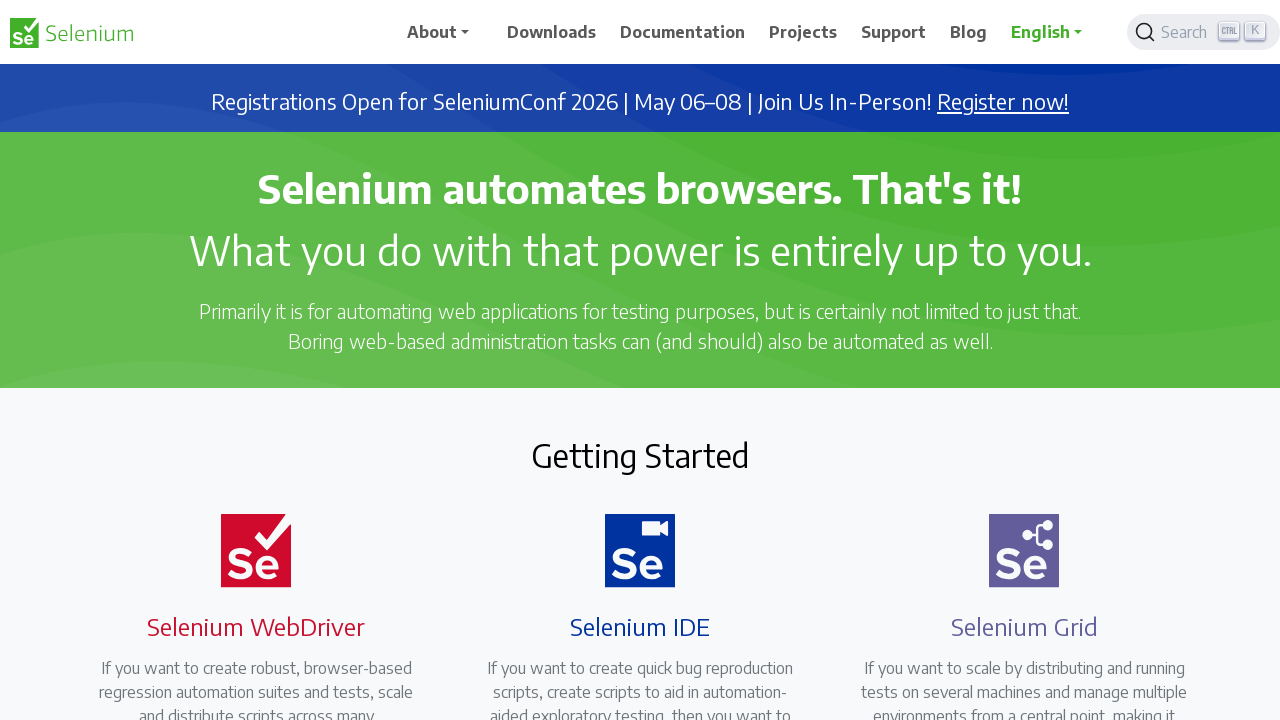

Pressed CTRL+P to open print dialog
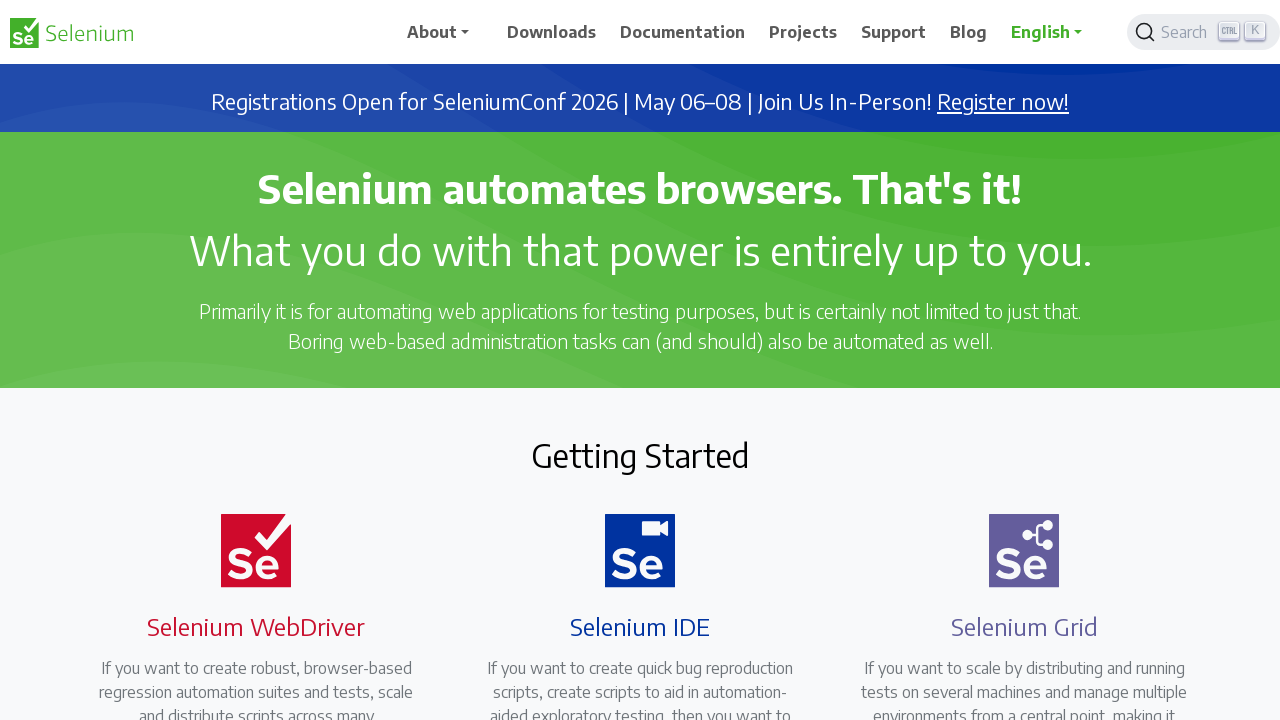

Waited 2 seconds for print dialog to appear
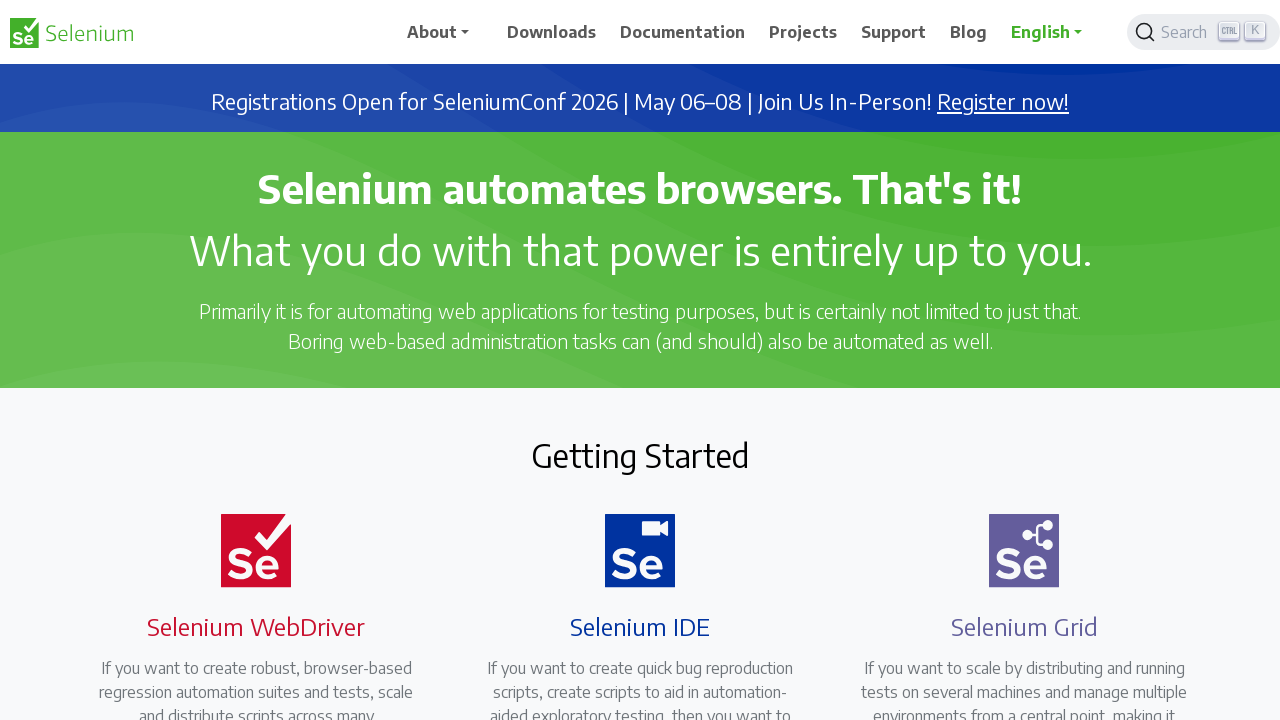

Pressed TAB to navigate through print dialog
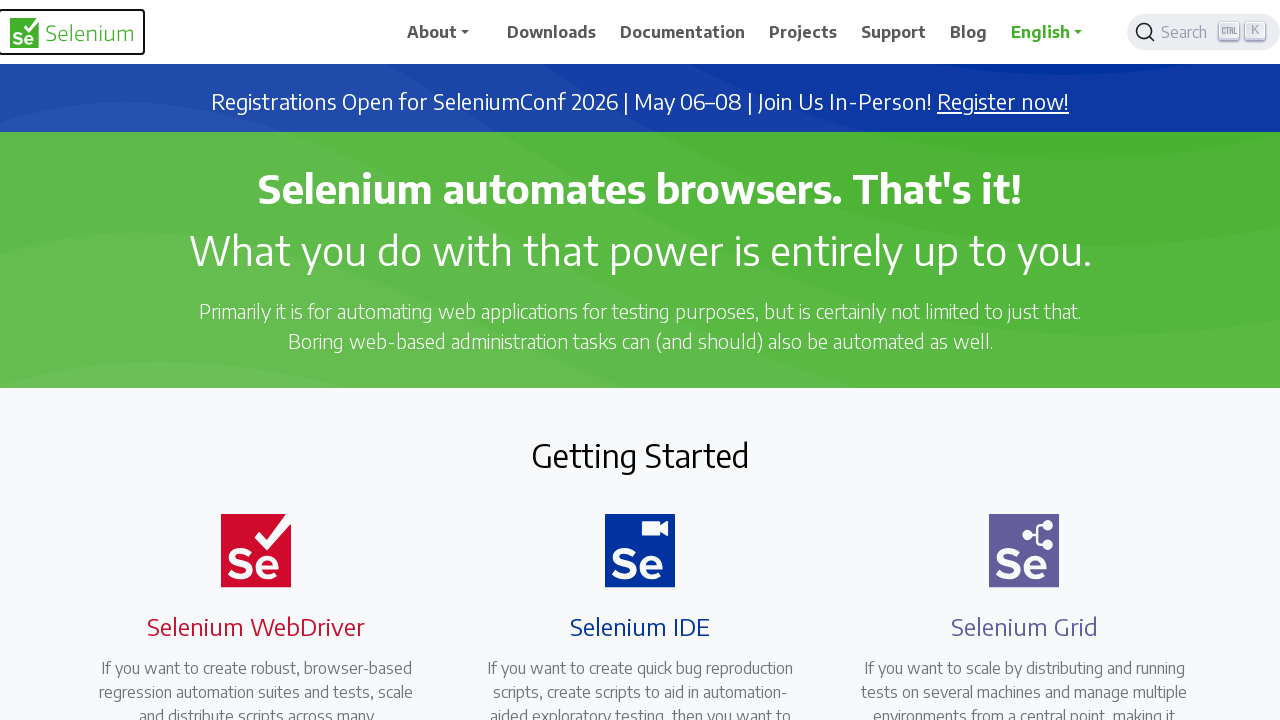

Pressed TAB again to navigate through print dialog
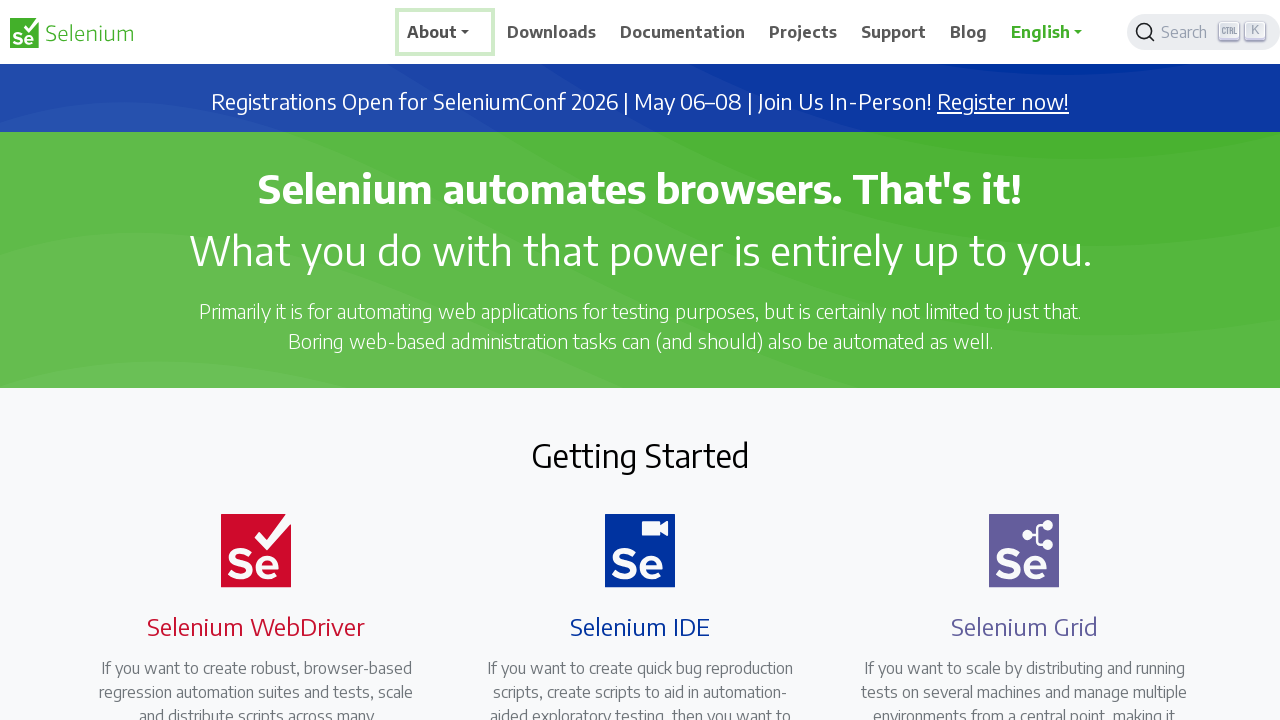

Waited 2 seconds before closing dialog
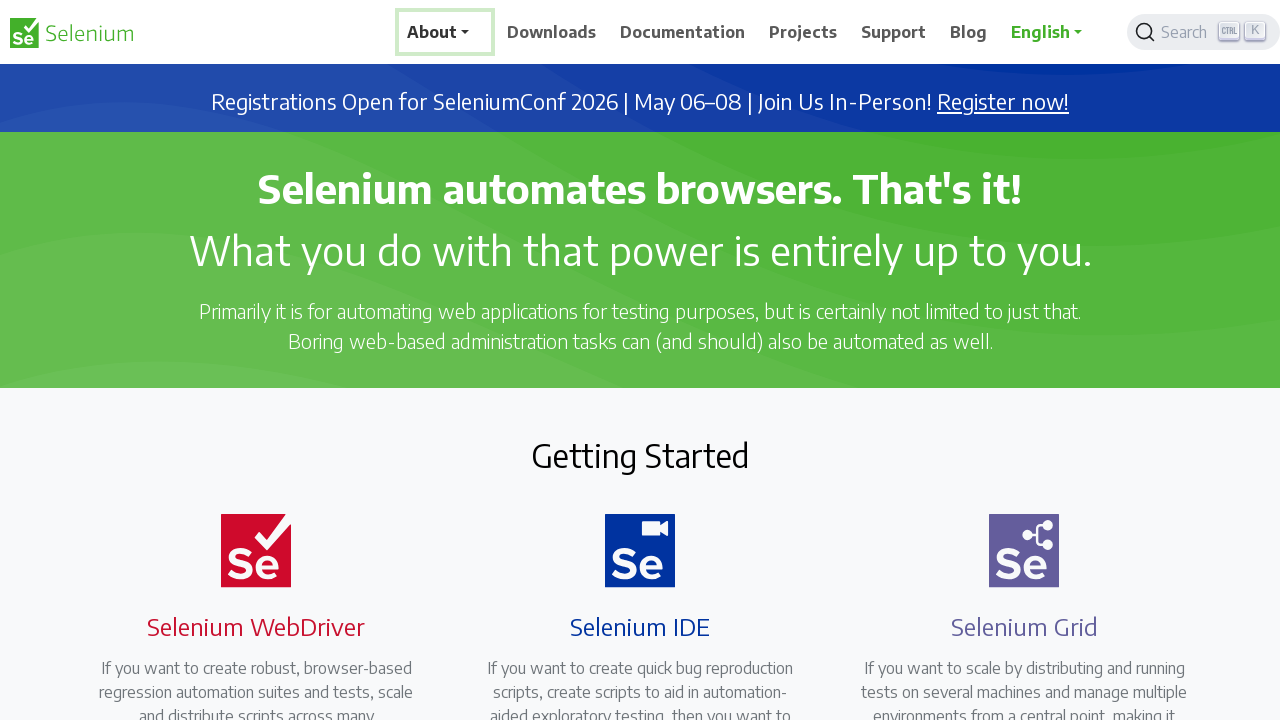

Pressed ENTER to close/cancel the print dialog
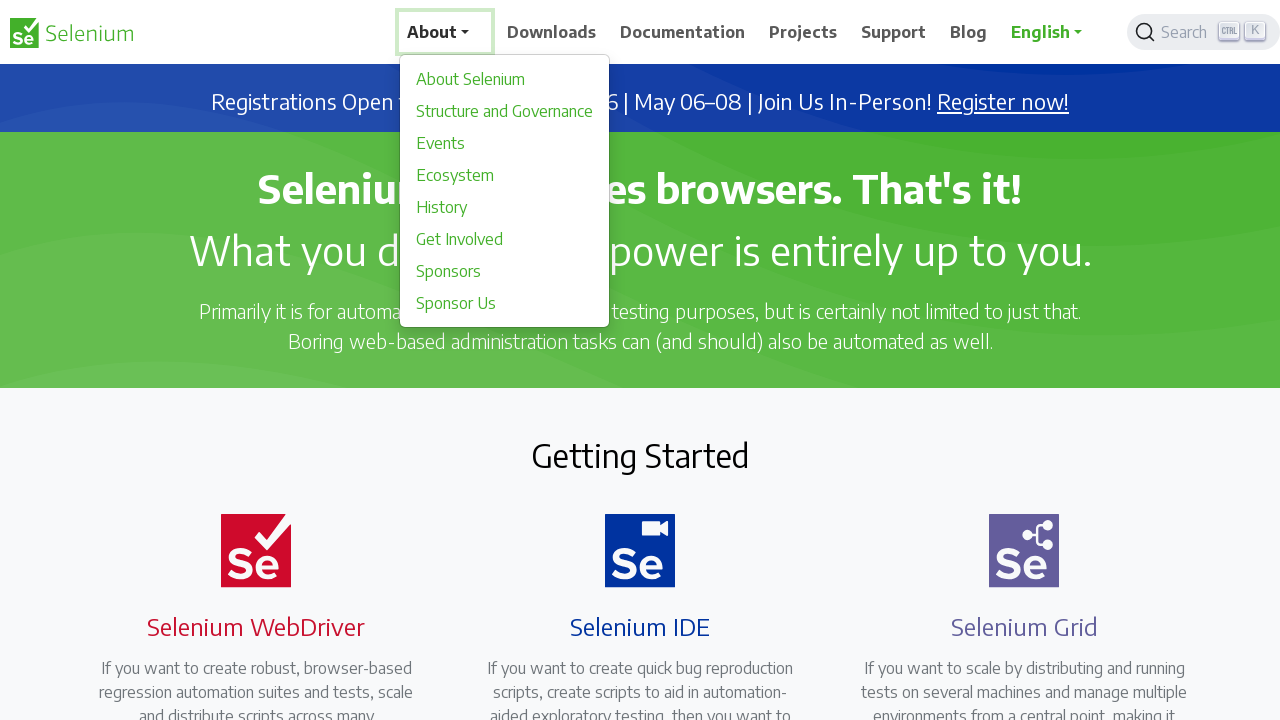

Waited 2 seconds for dialog to close
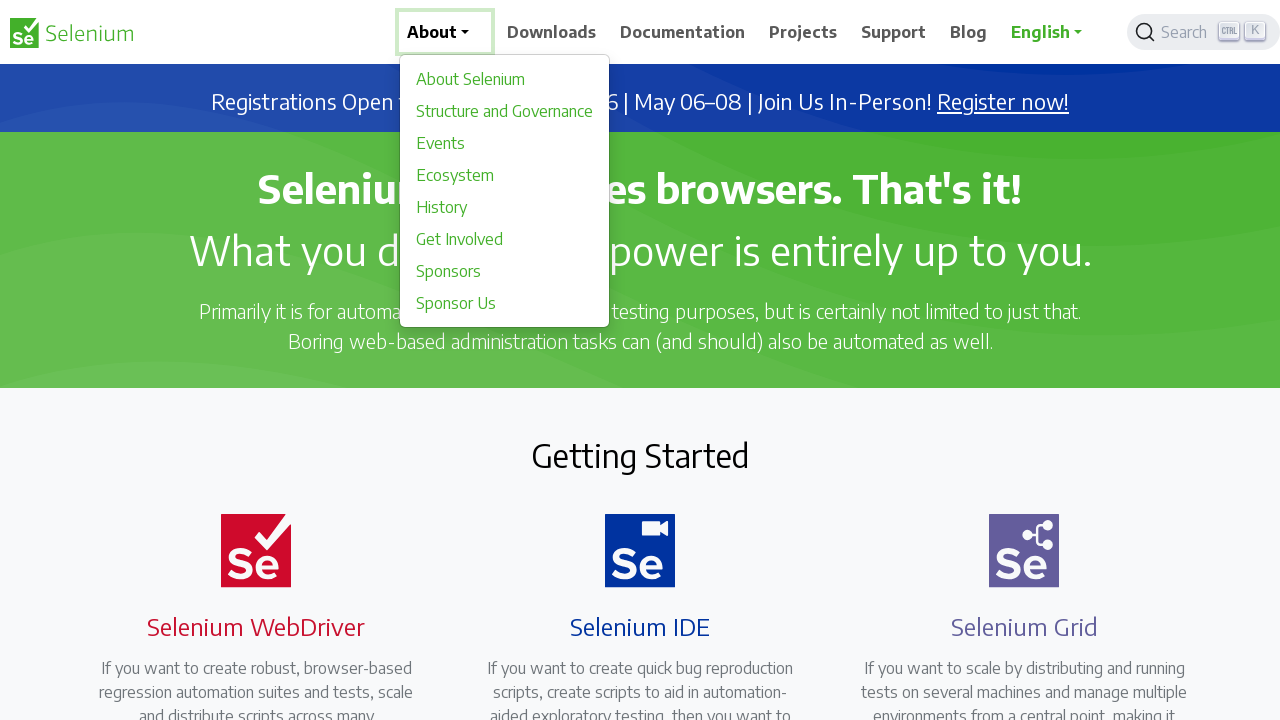

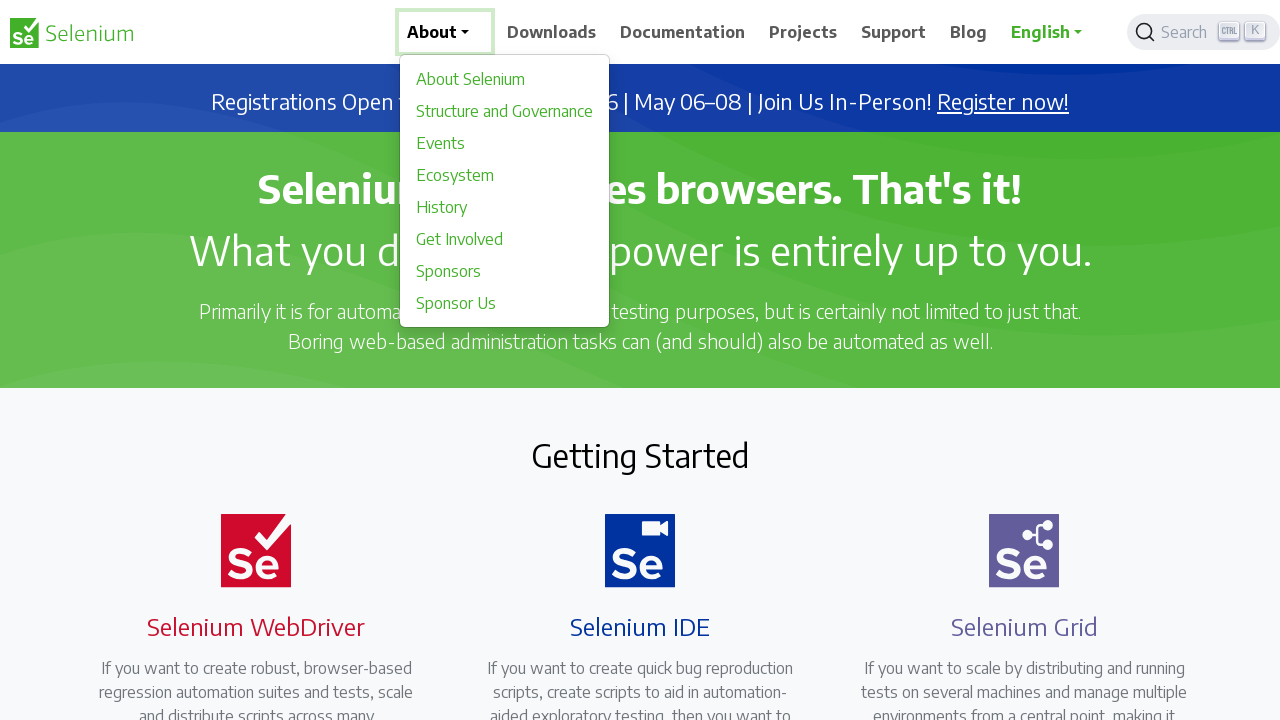